Navigates to a Tamil calendar website, scrolls to the calendar widget, and clicks on the 15th day of the current month

Starting URL: https://www.omtamilcalendar.com/

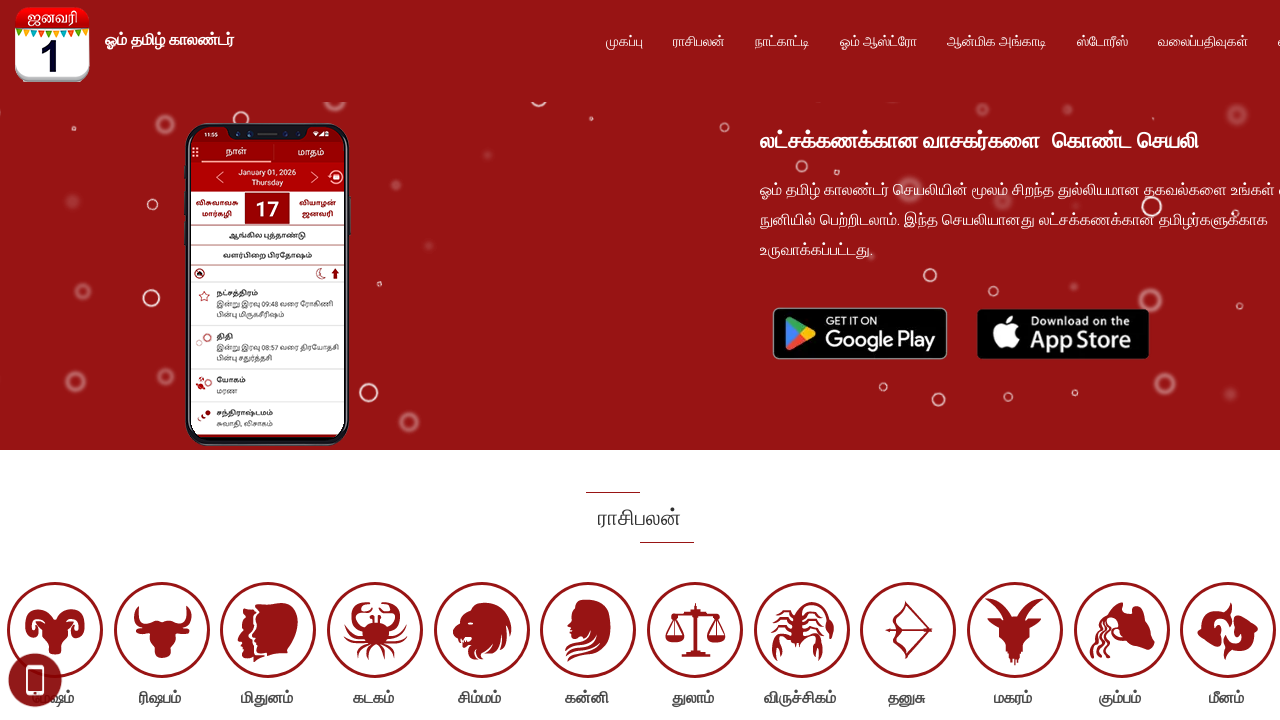

Scrolled to calendar widget
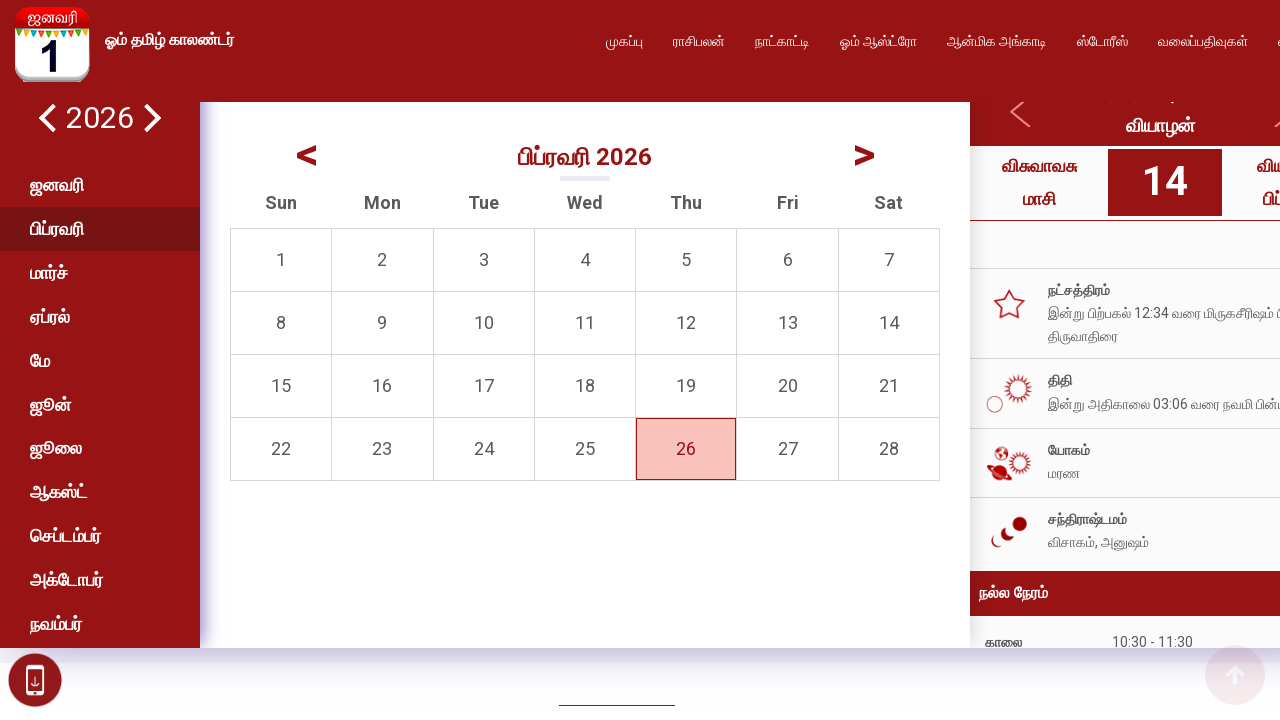

Fine-tuned scroll position by -95 pixels
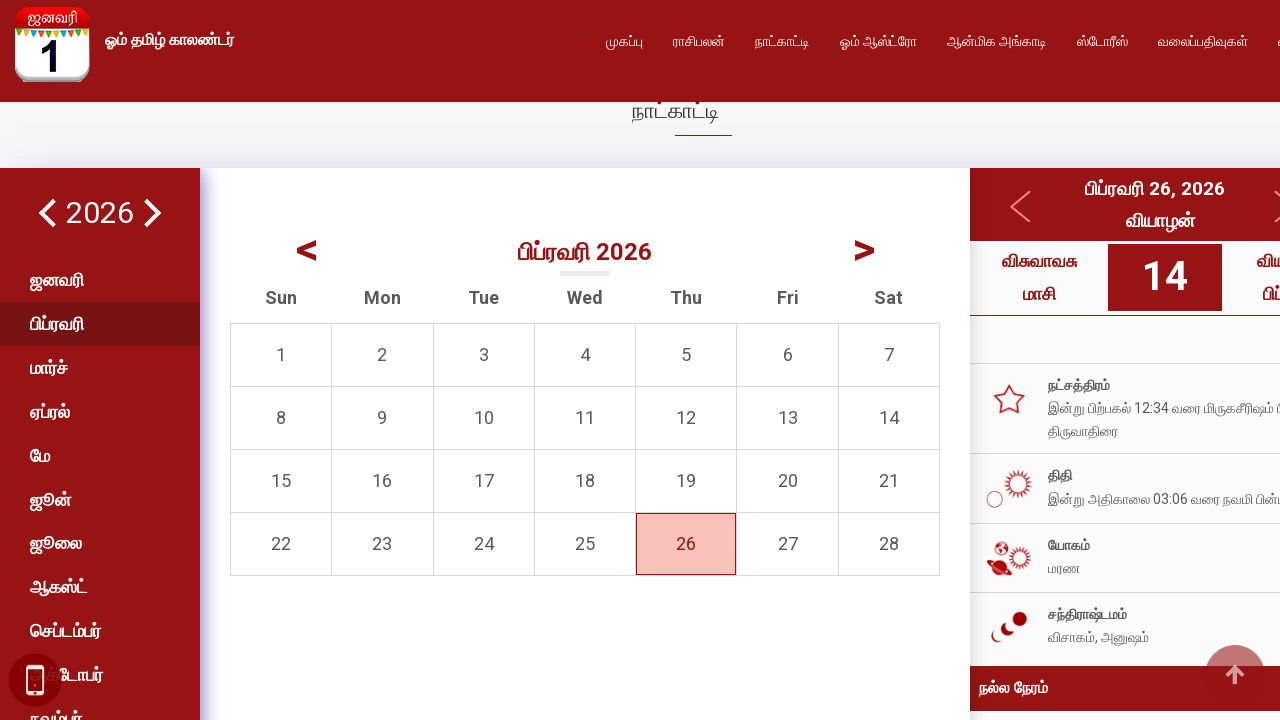

Retrieved calendar table rows count
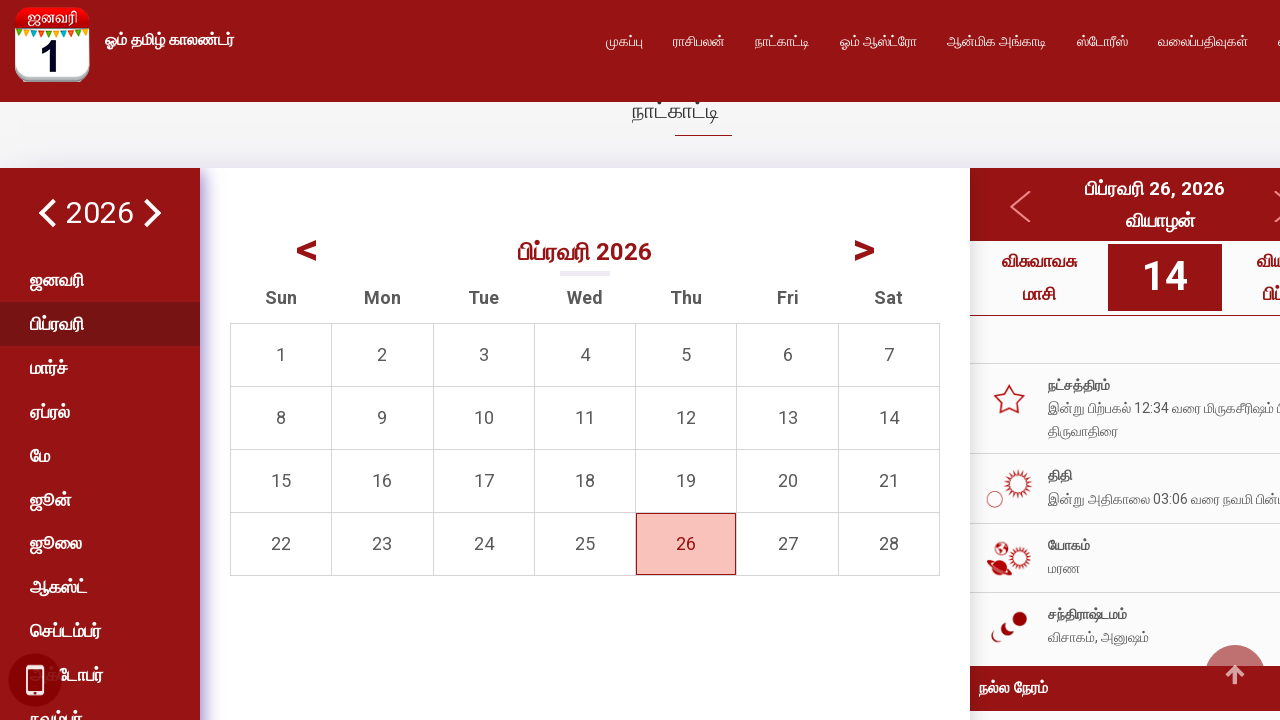

Clicked on the 15th day of the calendar at (281, 481) on //table[@class='calendar-table']//tbody//tr[5]//td >> nth=0
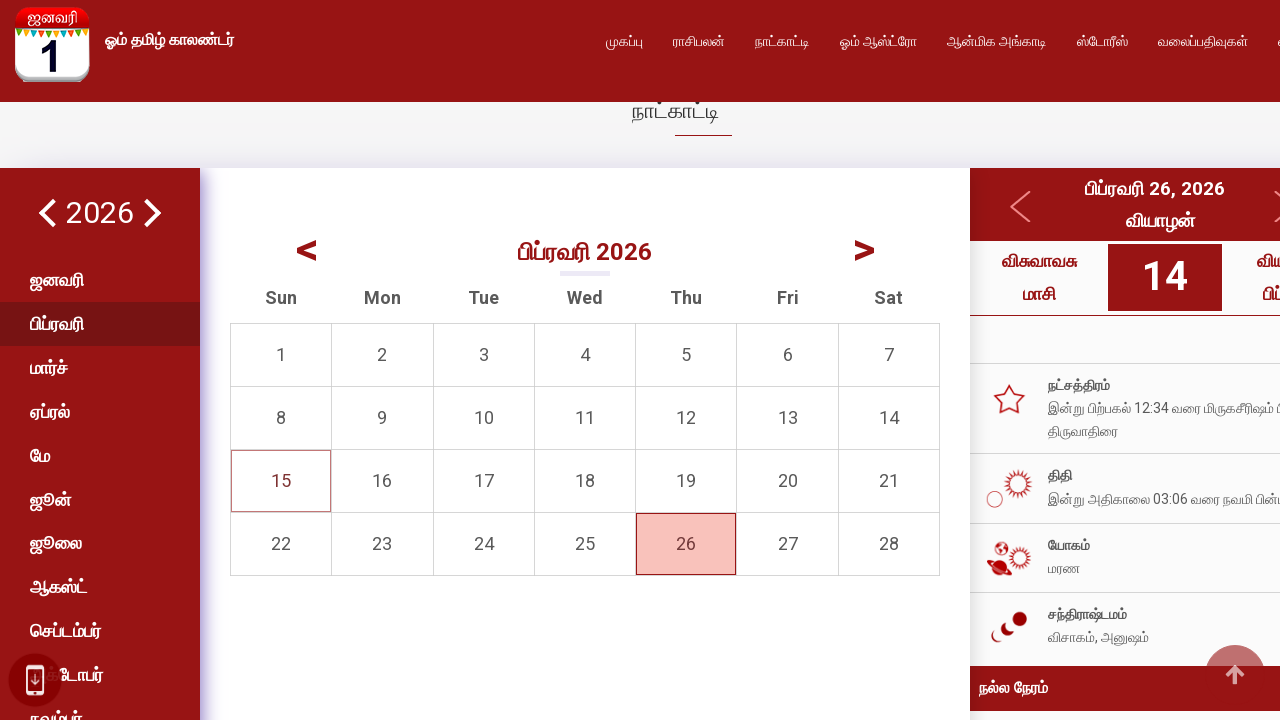

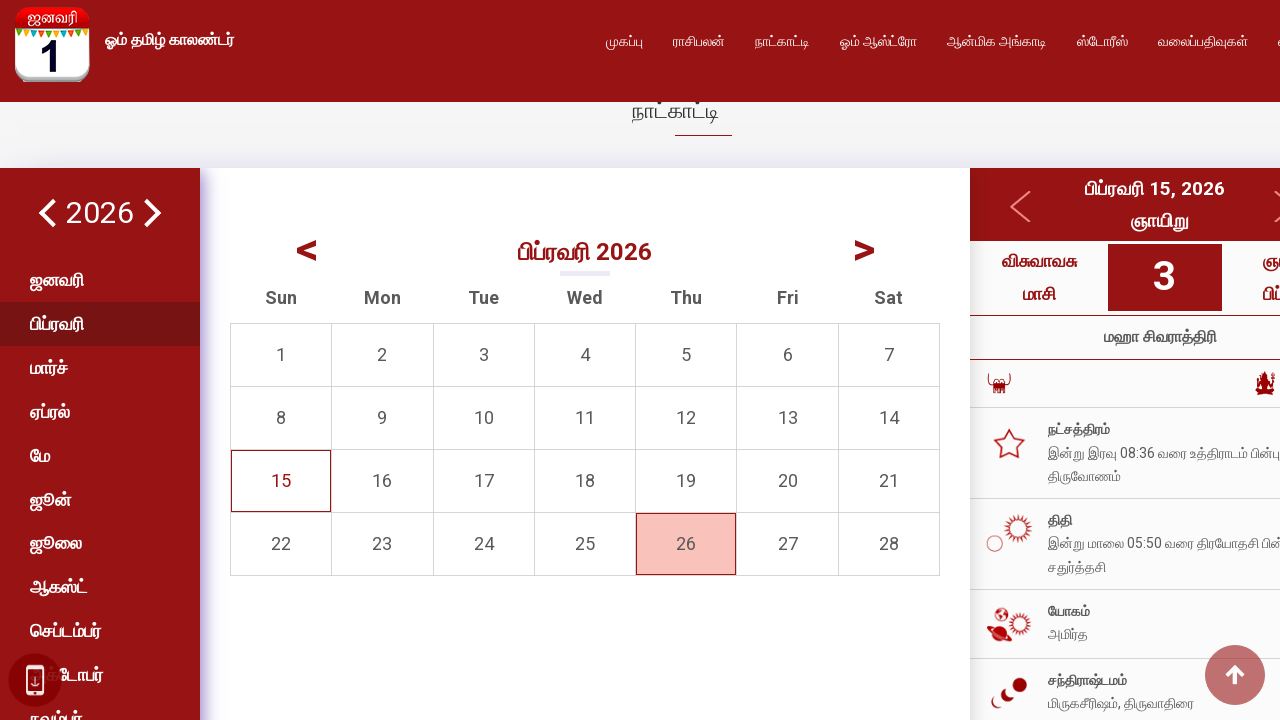